Tests a text box form by filling in full name, email, current address, and permanent address fields, then submitting the form

Starting URL: https://demoqa.com/text-box

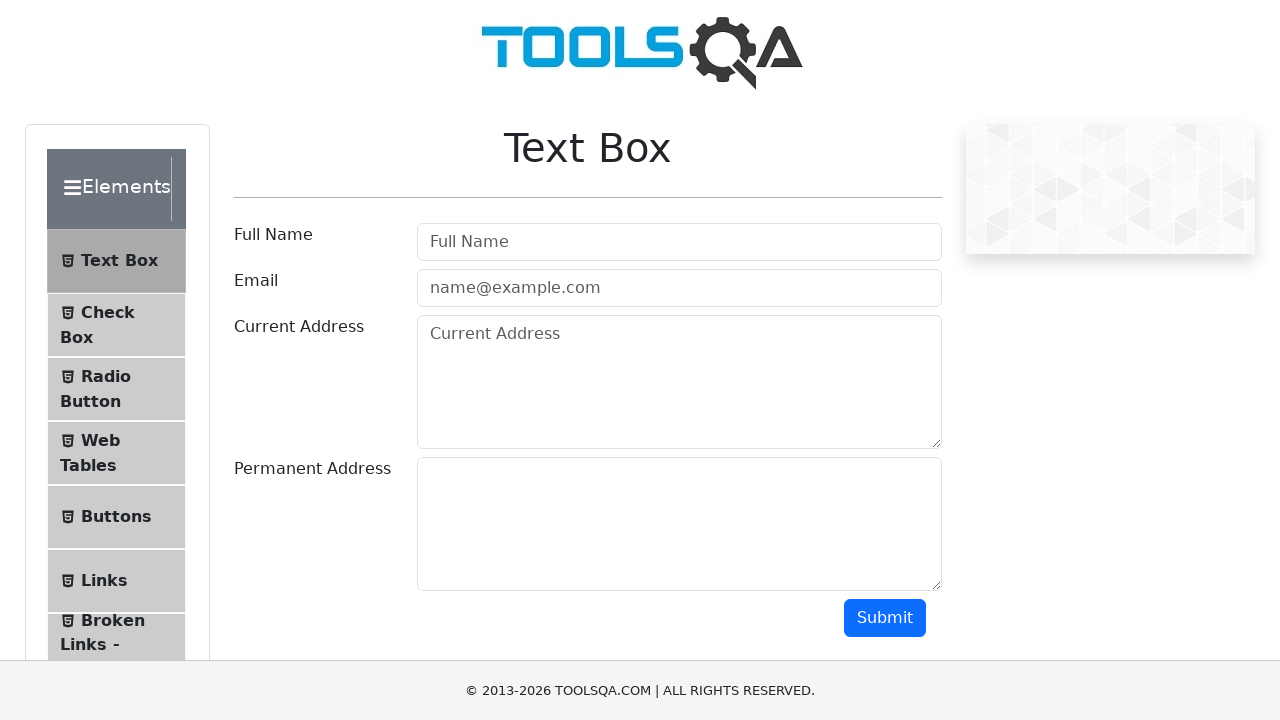

Filled full name field with 'Marcus Rodriguez' on #userName
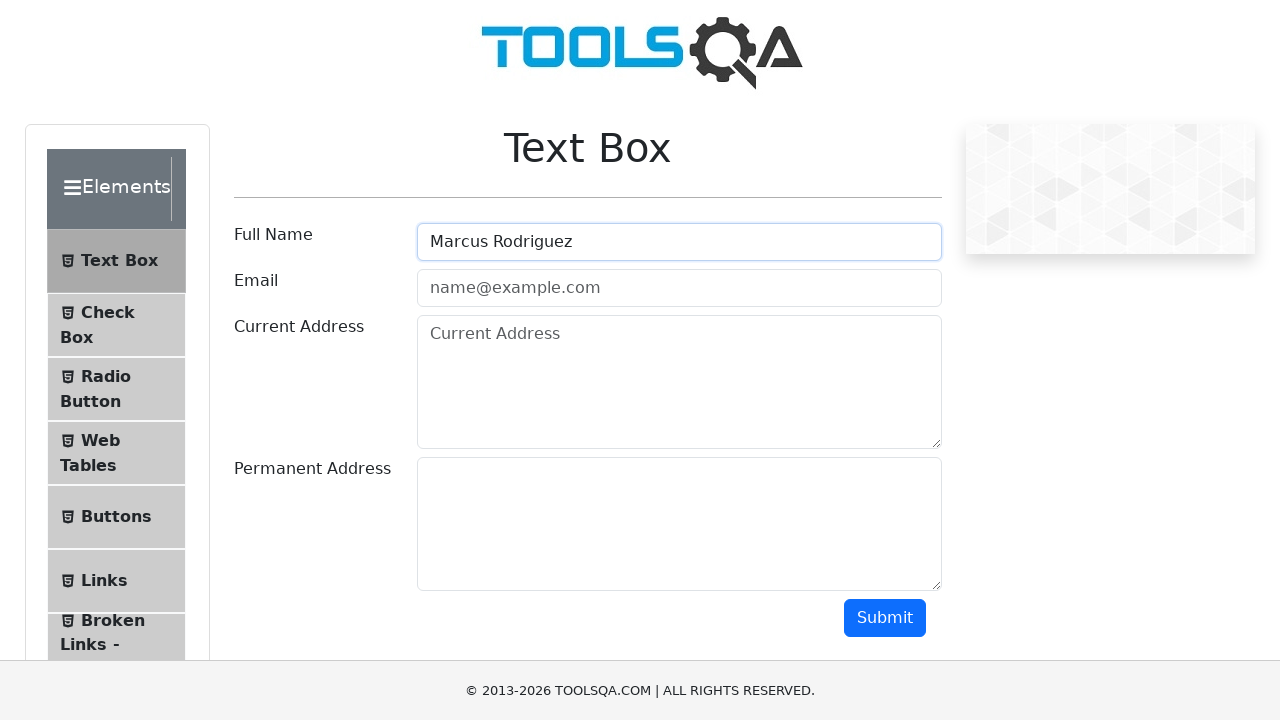

Filled email field with 'marcus.rodriguez@example.com' on #userEmail
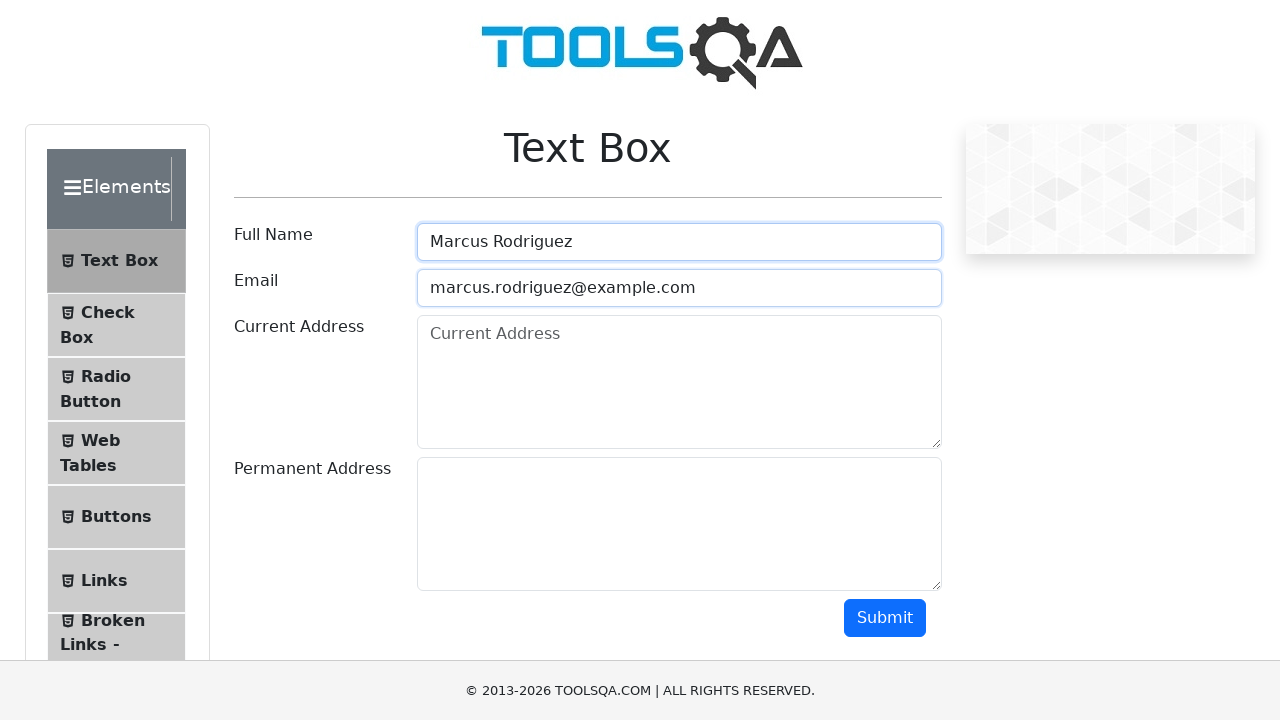

Filled current address field with '123 Oak Street, Springfield' on #currentAddress
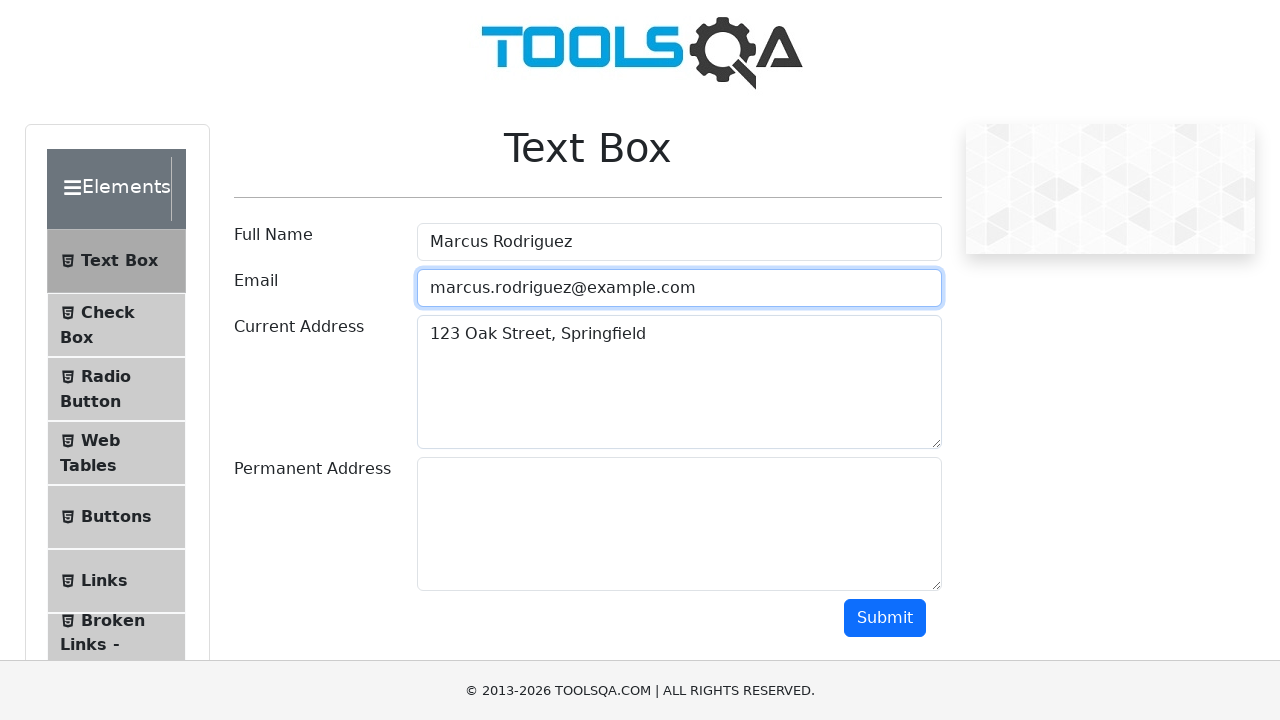

Filled permanent address field with '456 Maple Avenue, Riverdale' on #permanentAddress
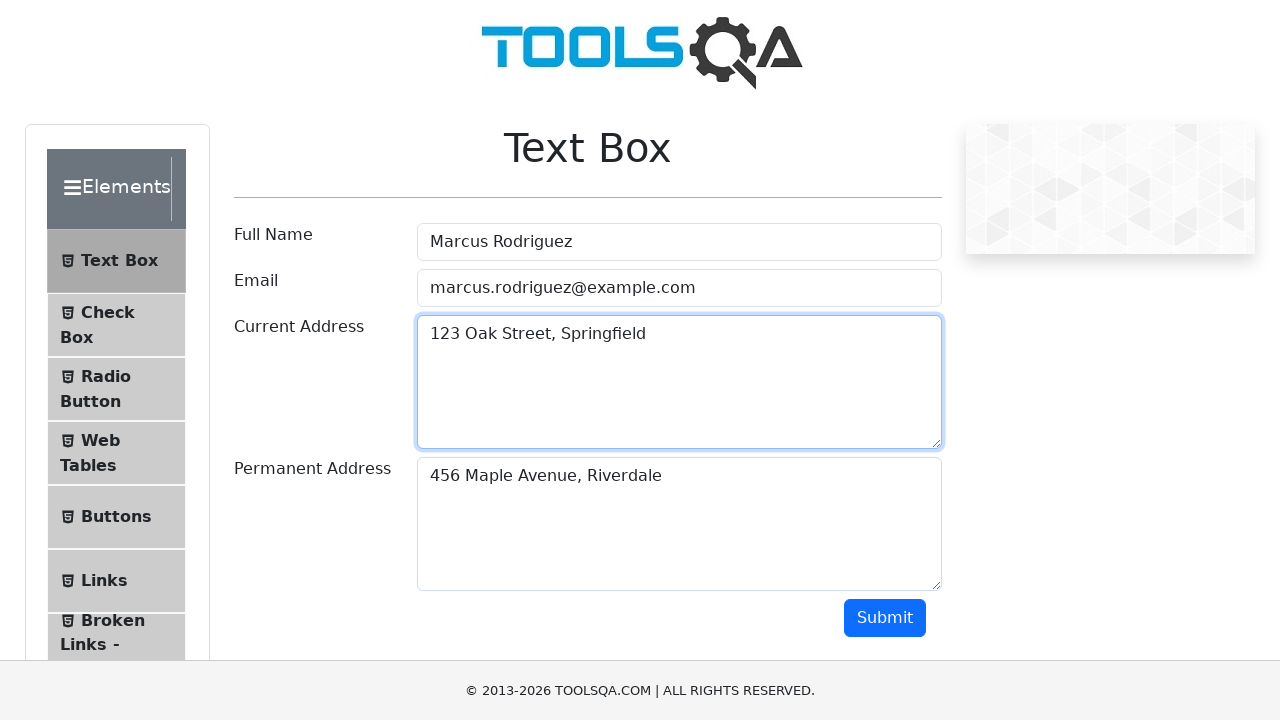

Clicked submit button to submit the form at (885, 618) on #submit
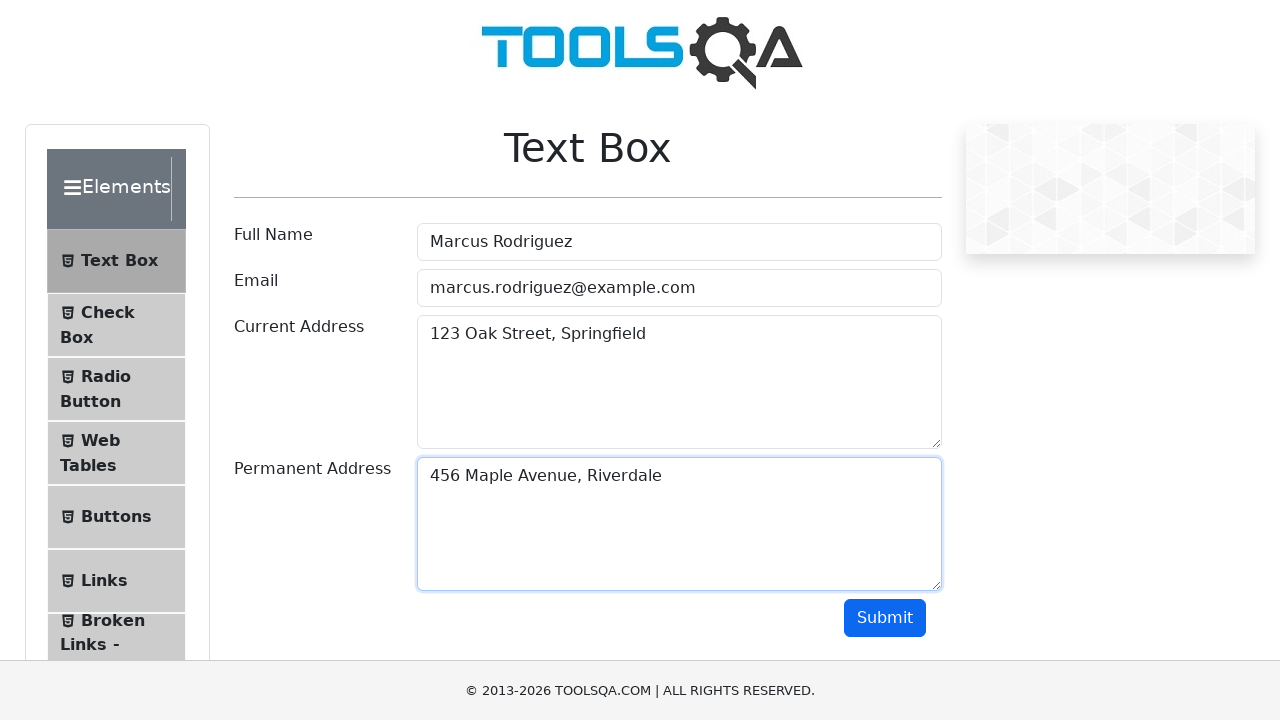

Form output appeared on page
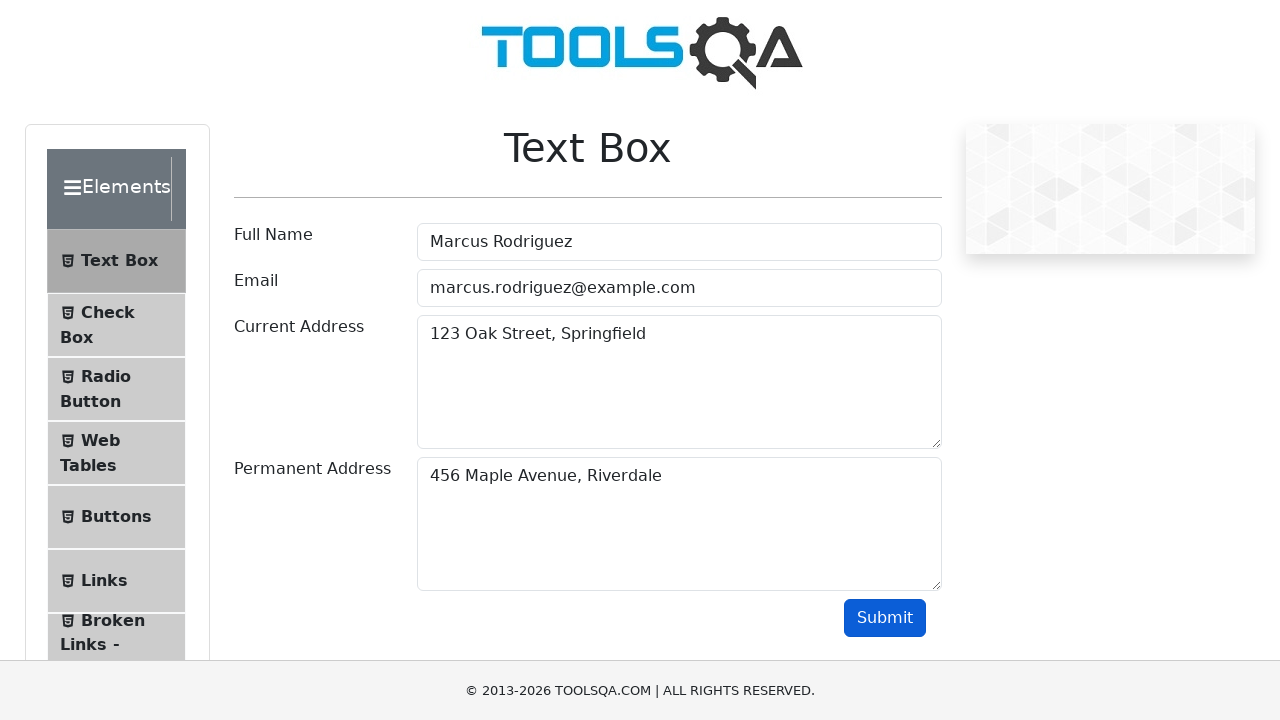

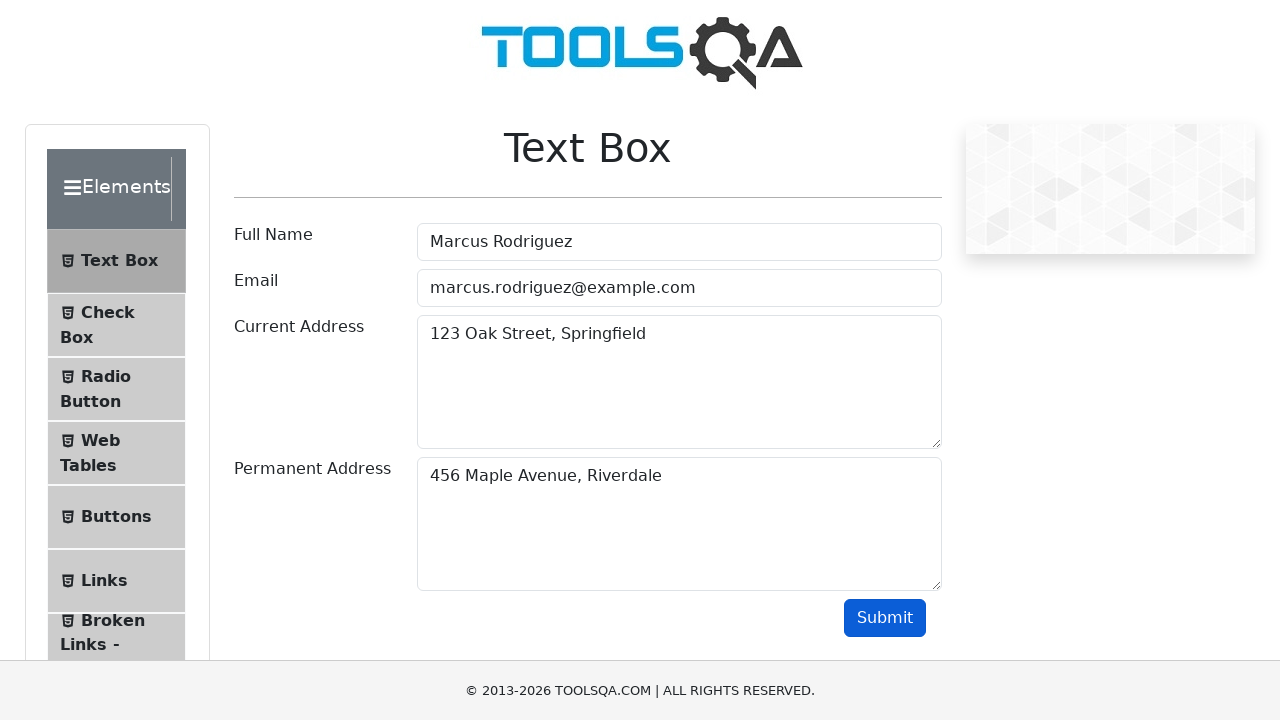